Tests FAQ accordion by clicking on the extend/return order question and verifying the answer

Starting URL: https://qa-scooter.praktikum-services.ru/

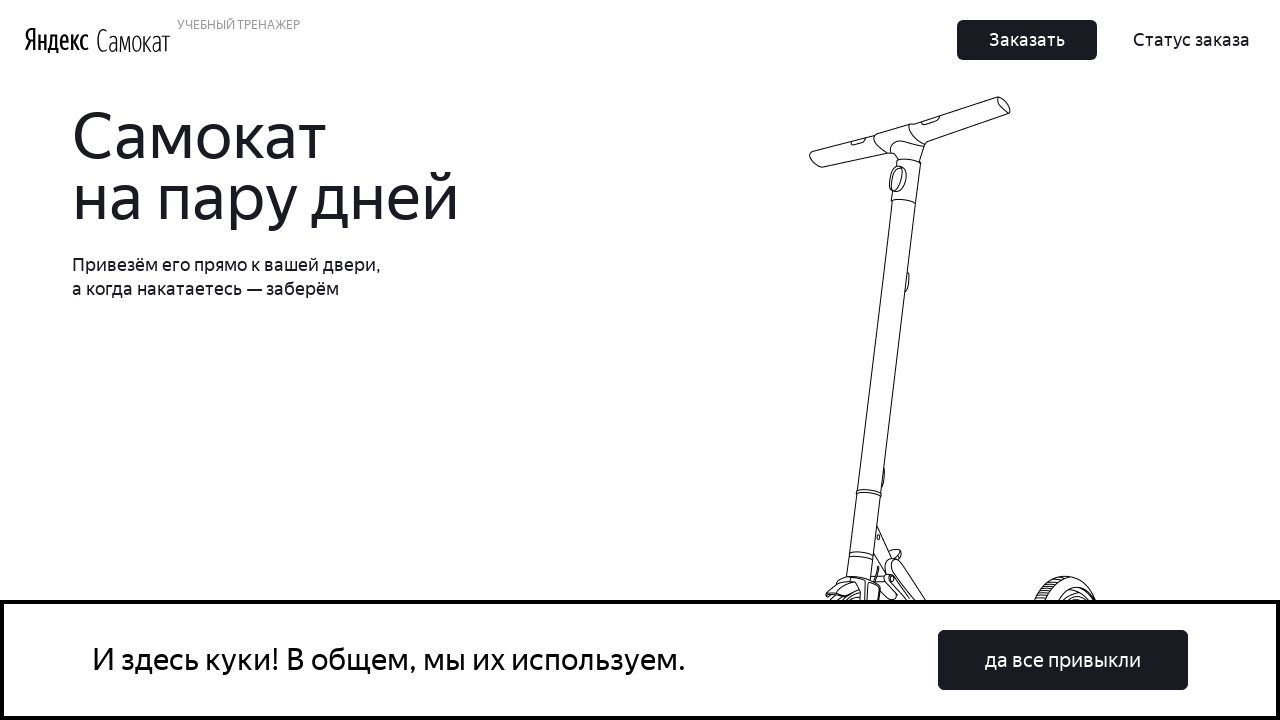

Scrolled to FAQ question about extending order or returning scooter
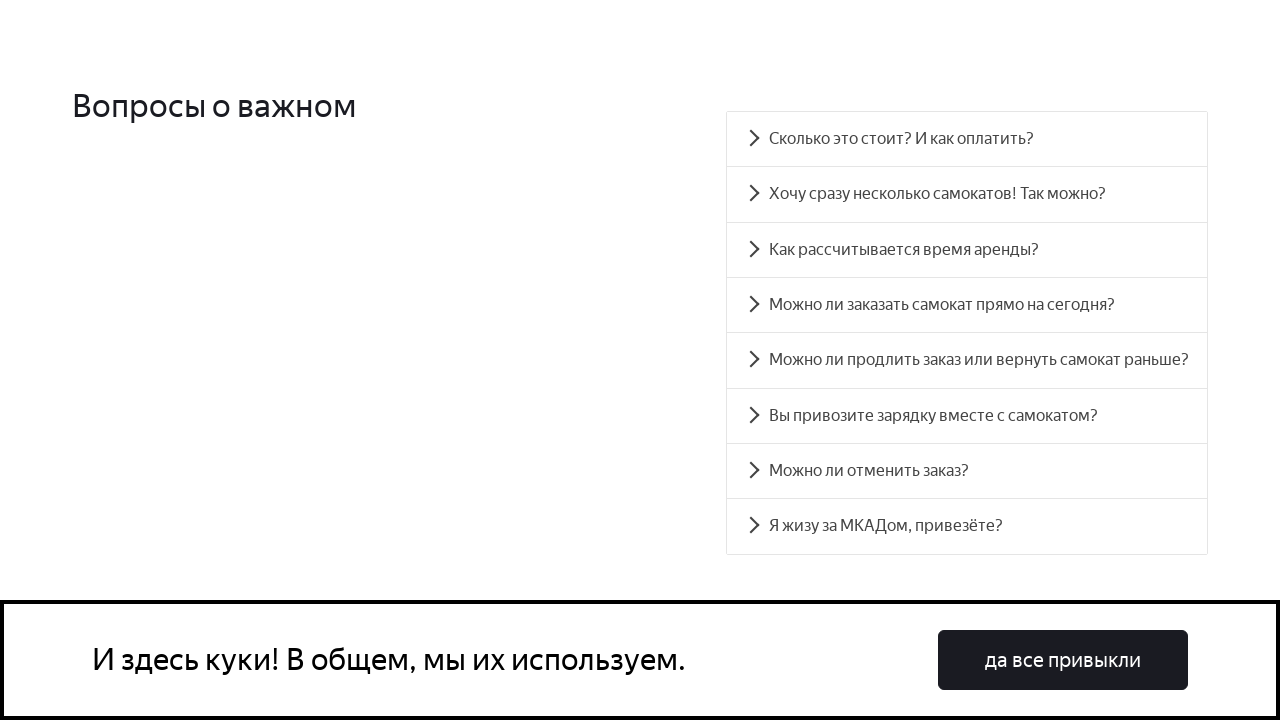

Clicked on FAQ question about extending order or returning scooter at (967, 360) on text=Можно ли продлить заказ или вернуть самокат раньше?
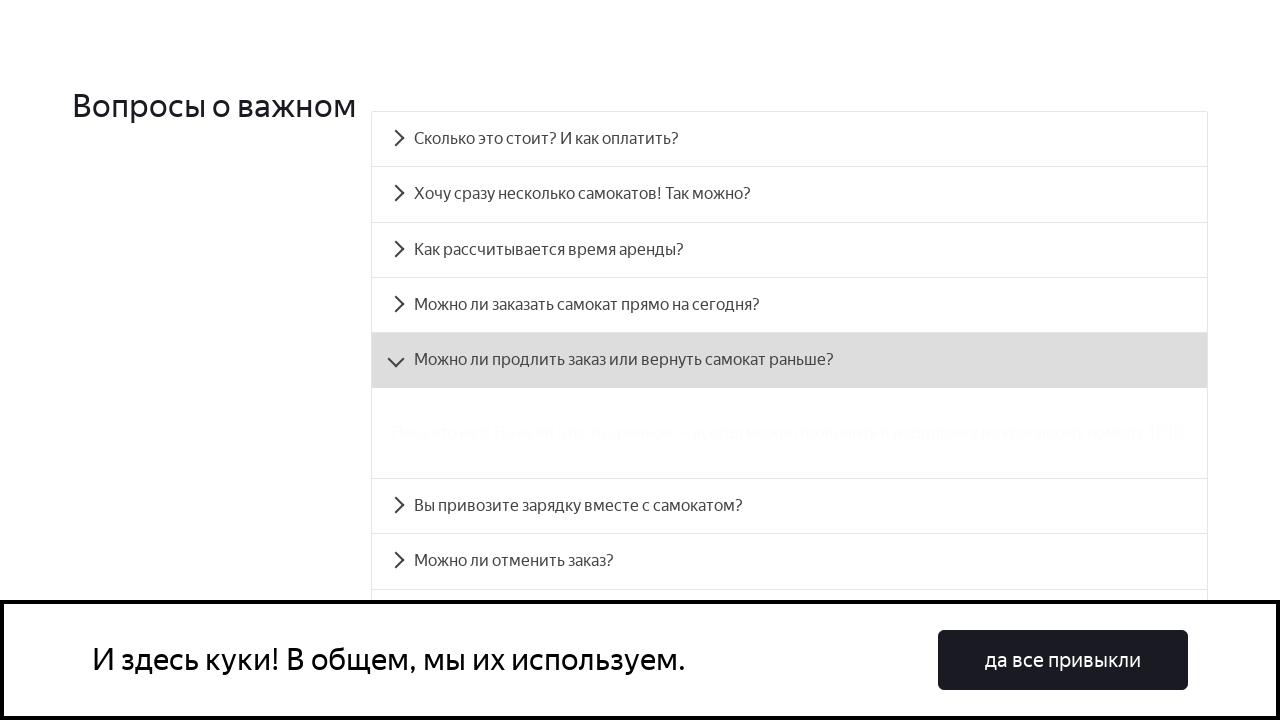

Verified FAQ answer is displayed about order extension
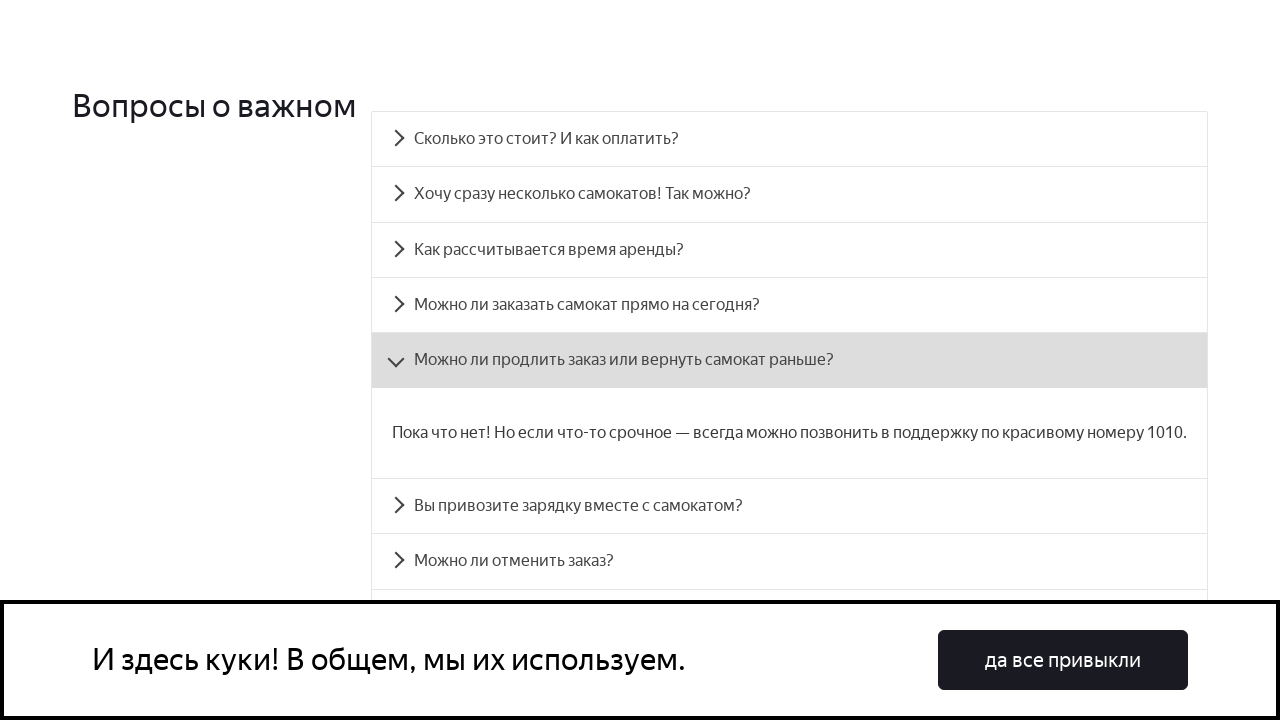

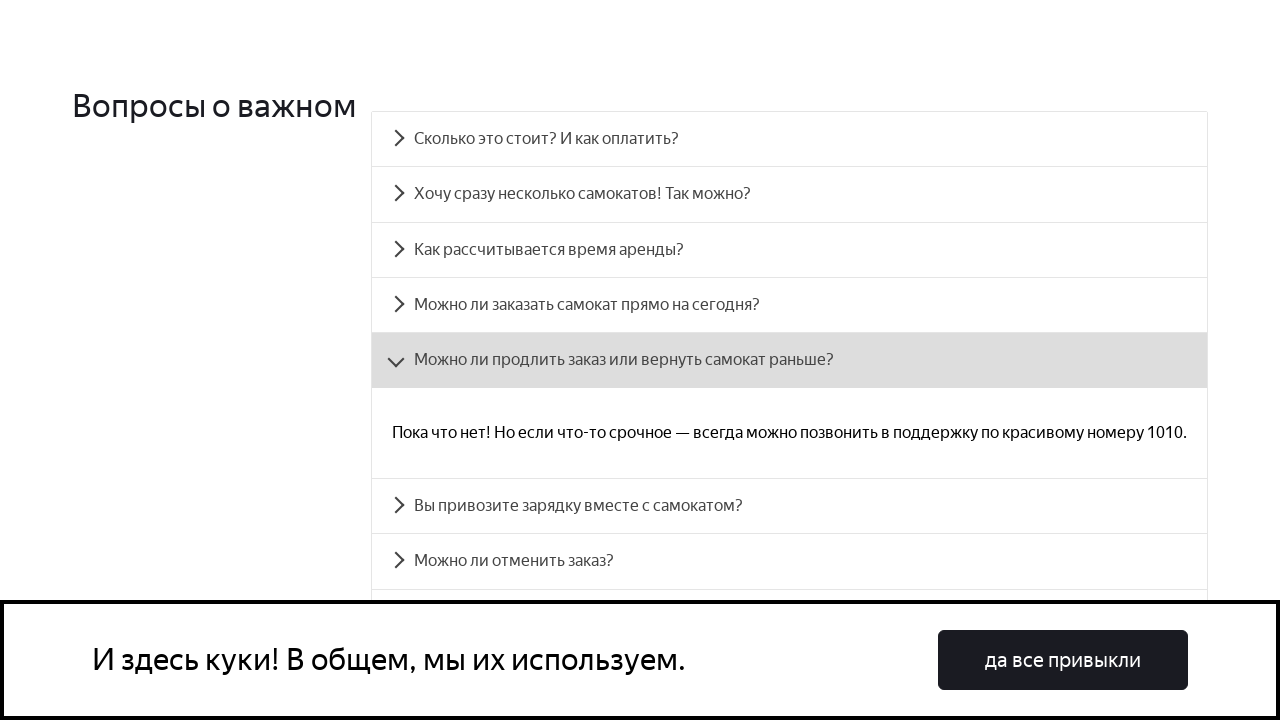